Navigates to the Playwright documentation site, verifies the page title contains expected text, clicks the "Get started" link, and verifies the Installation page loads.

Starting URL: https://playwright.dev/

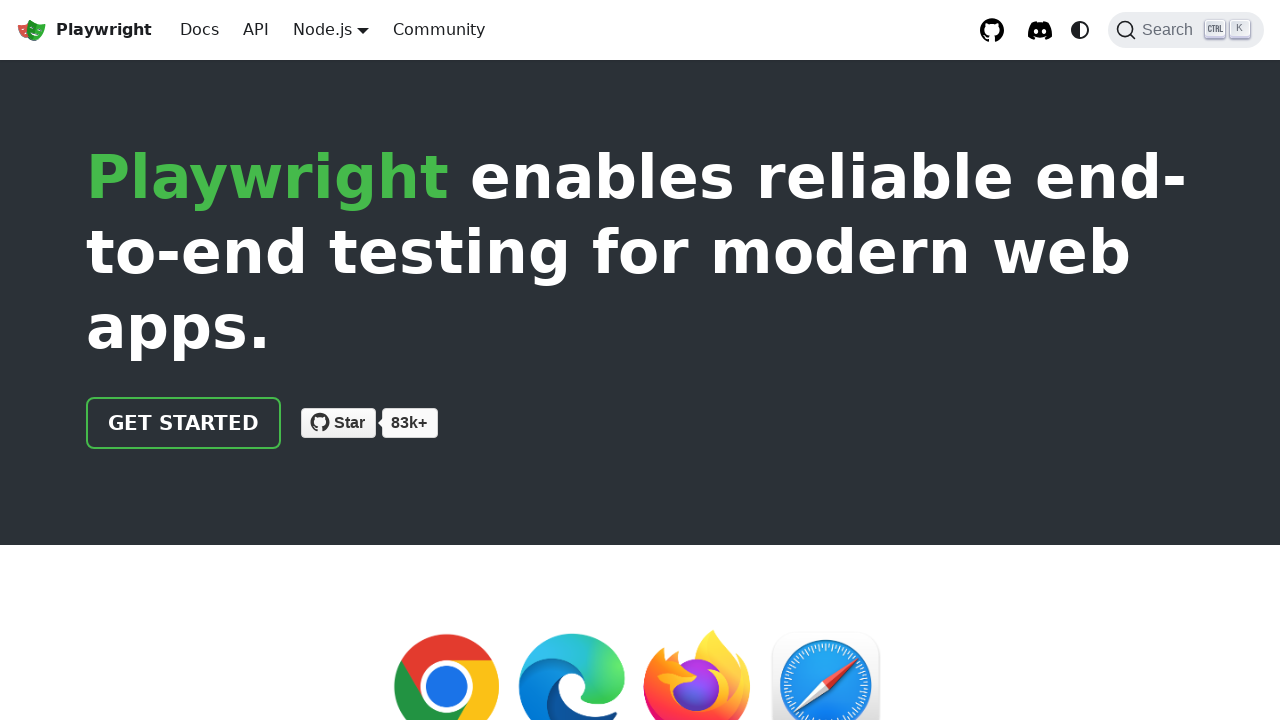

Navigated to Playwright documentation site
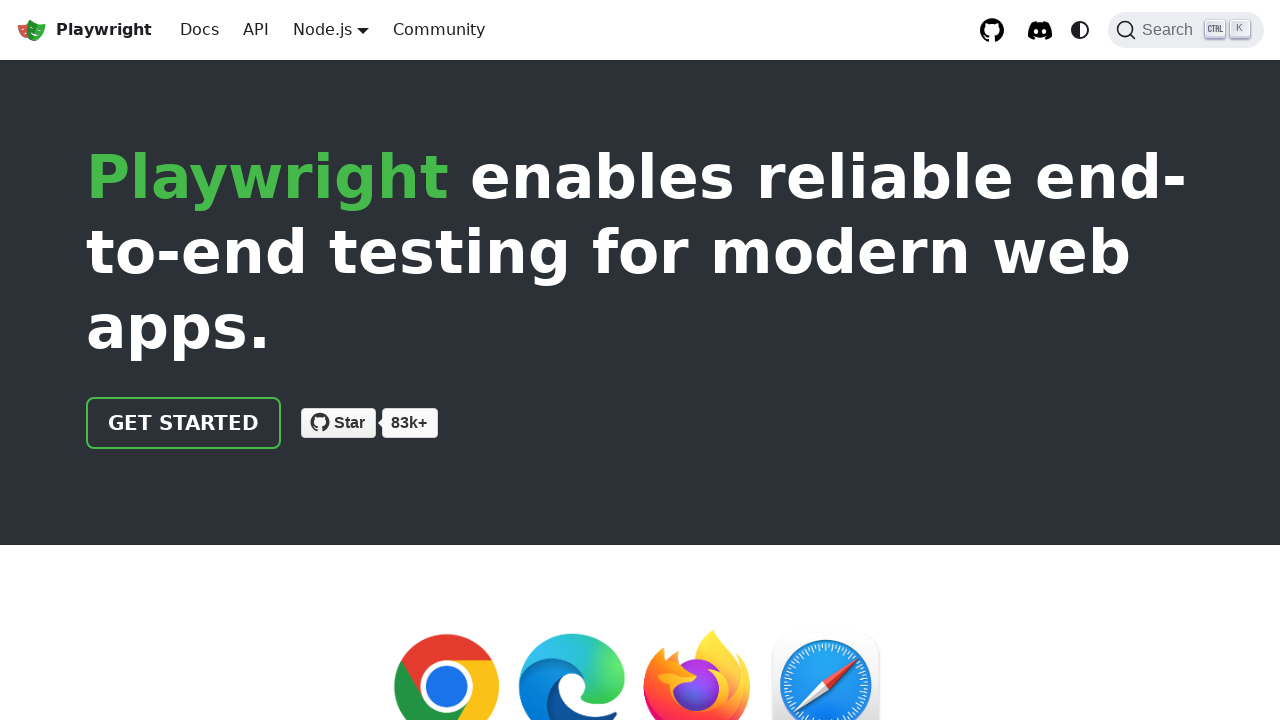

Verified main page title is visible
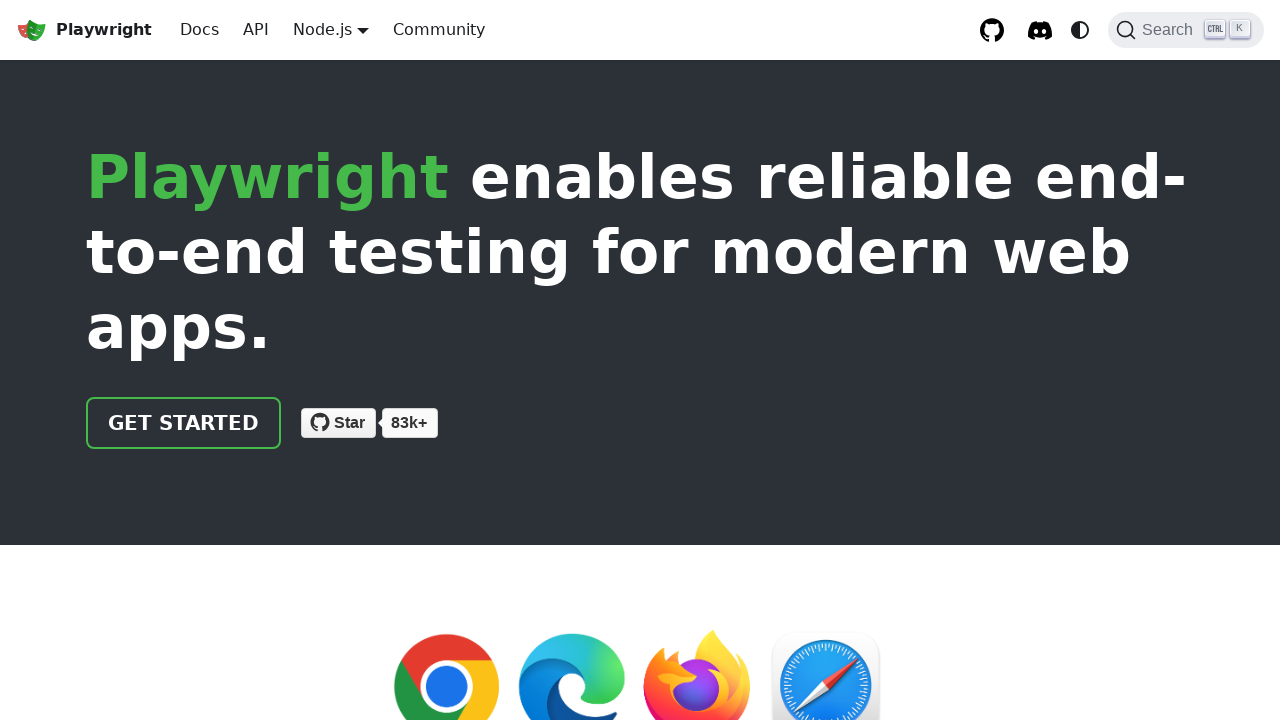

Clicked 'Get started' link at (184, 423) on text=Get started
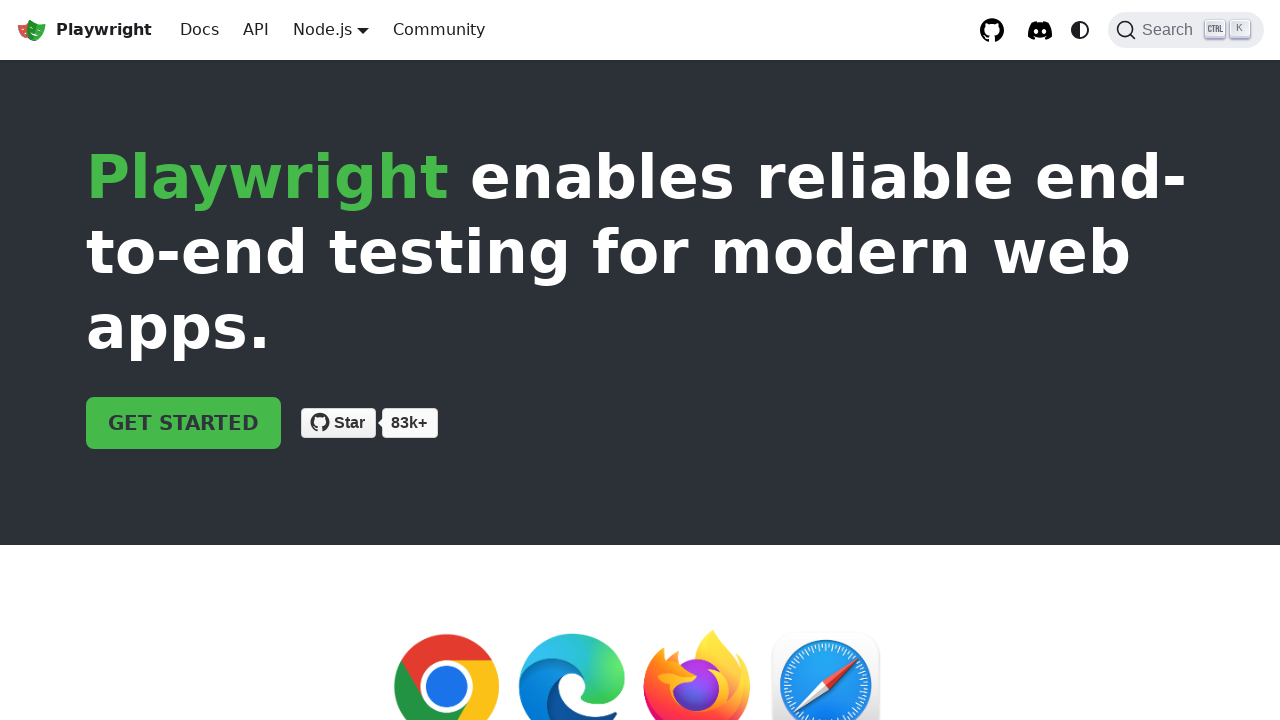

Installation page loaded successfully
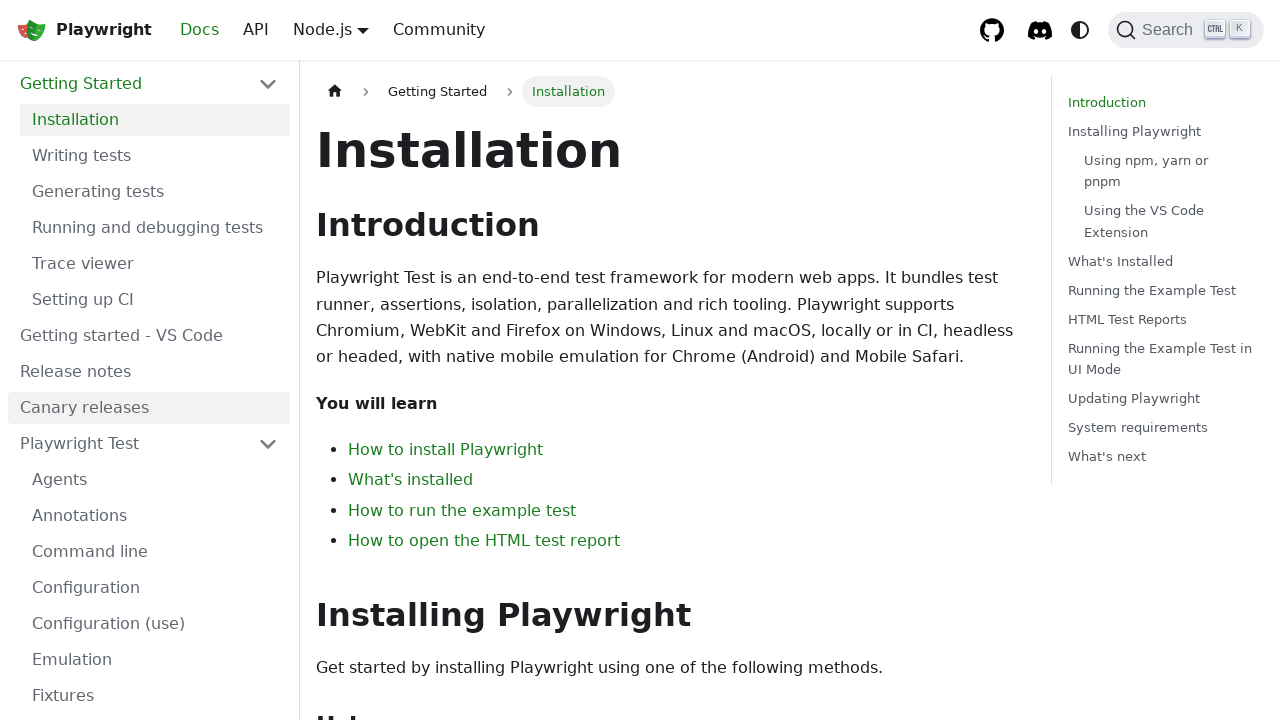

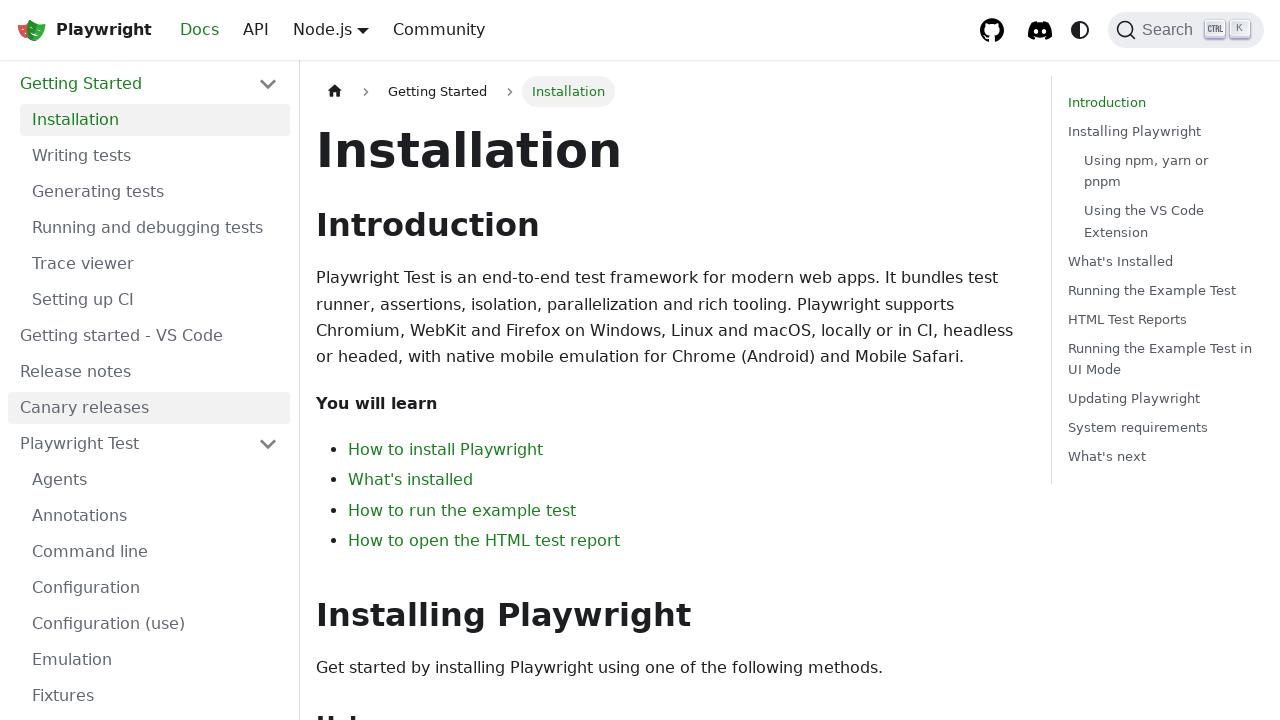